Tests JavaScript confirm dialog by clicking a button that triggers a JS confirm, verifying the alert text, dismissing it, and confirming the cancel message

Starting URL: https://the-internet.herokuapp.com/javascript_alerts

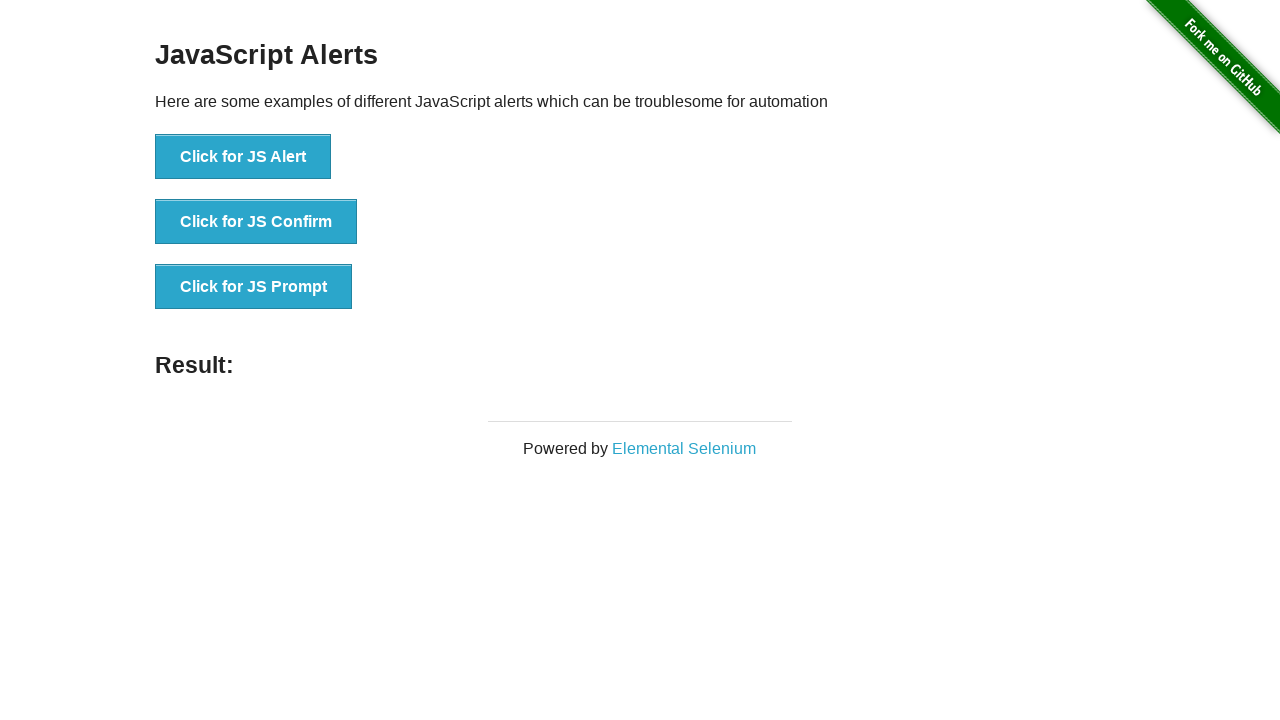

Set up dialog handler to dismiss confirm dialogs
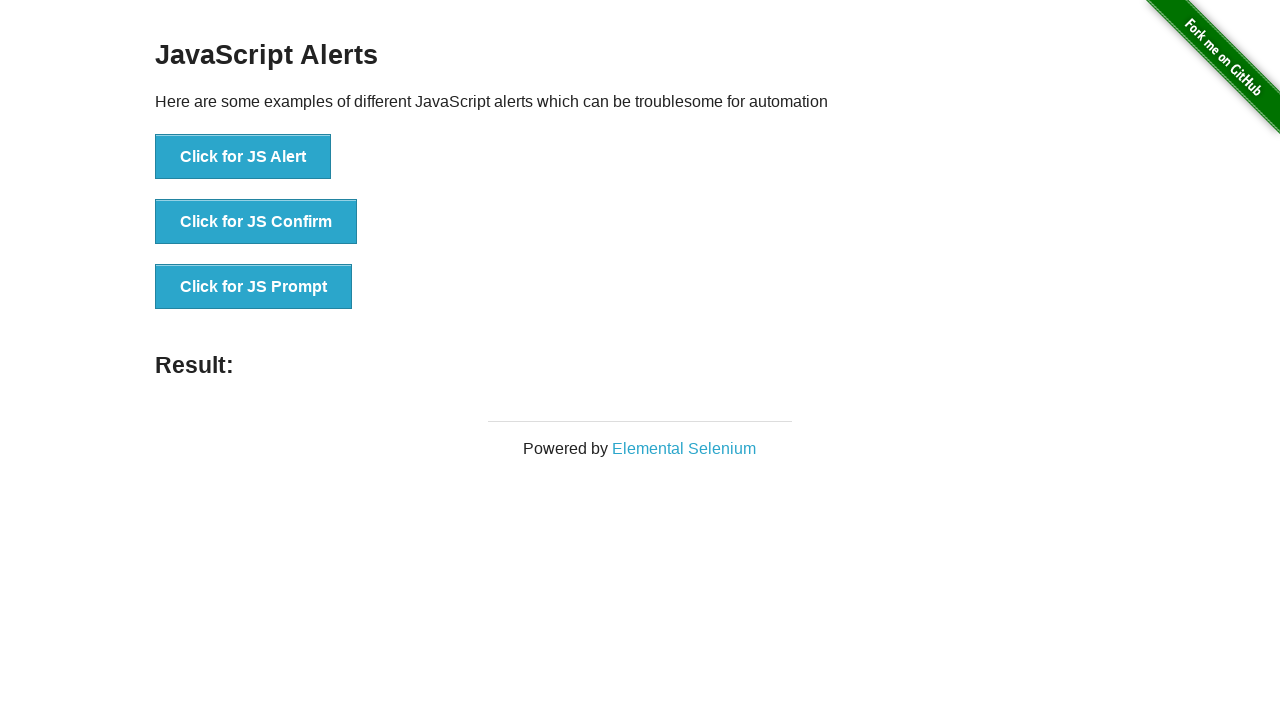

Clicked the 'Click for JS Confirm' button to trigger JavaScript confirm dialog at (256, 222) on xpath=//button[.='Click for JS Confirm']
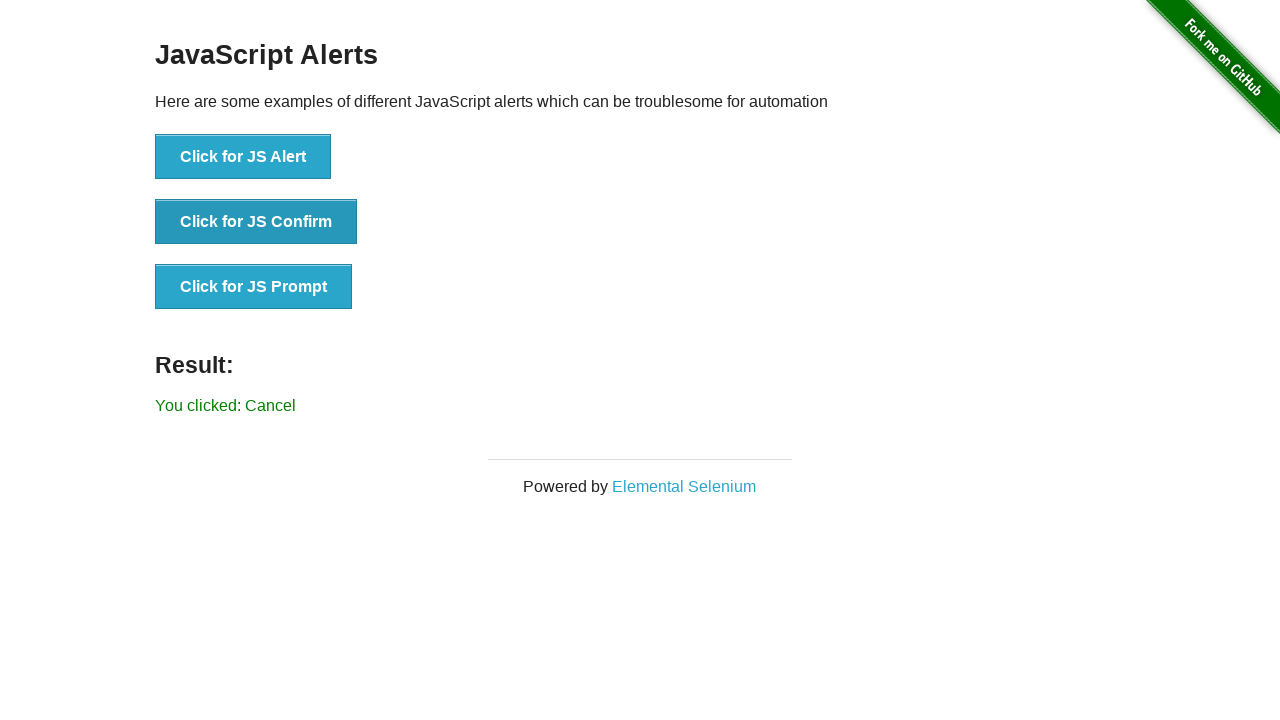

Confirm dialog was dismissed and result message appeared
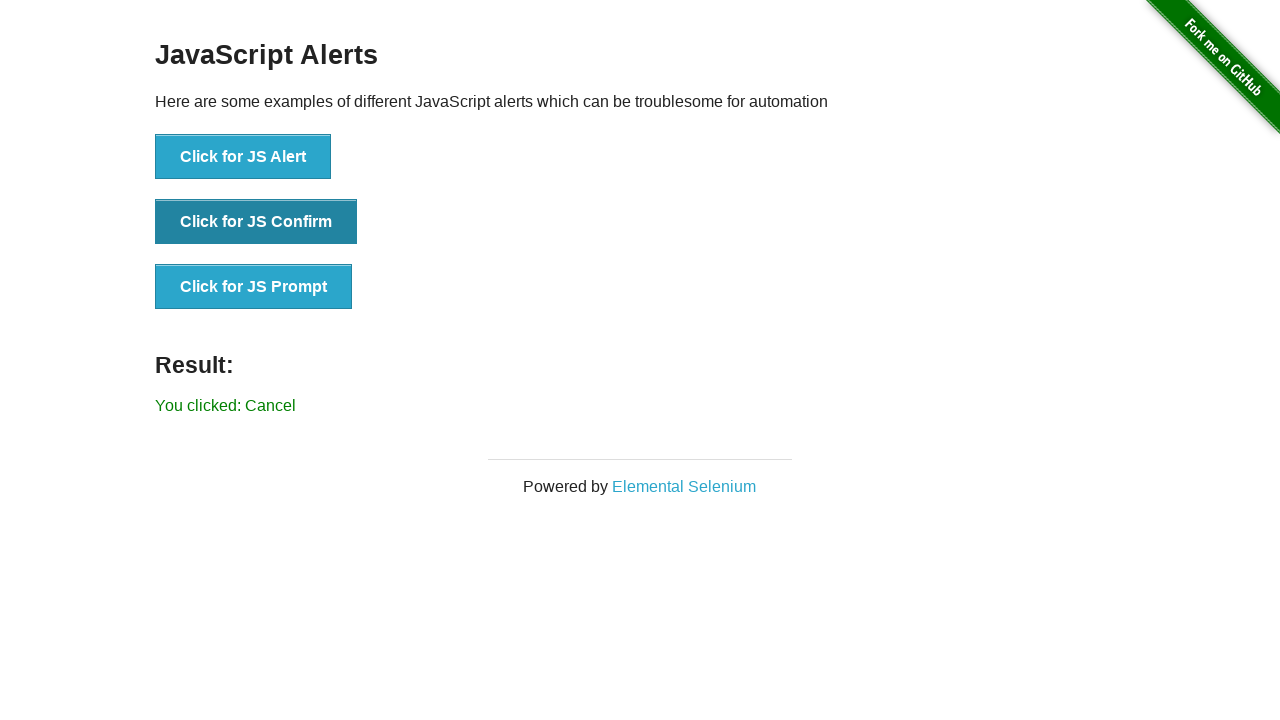

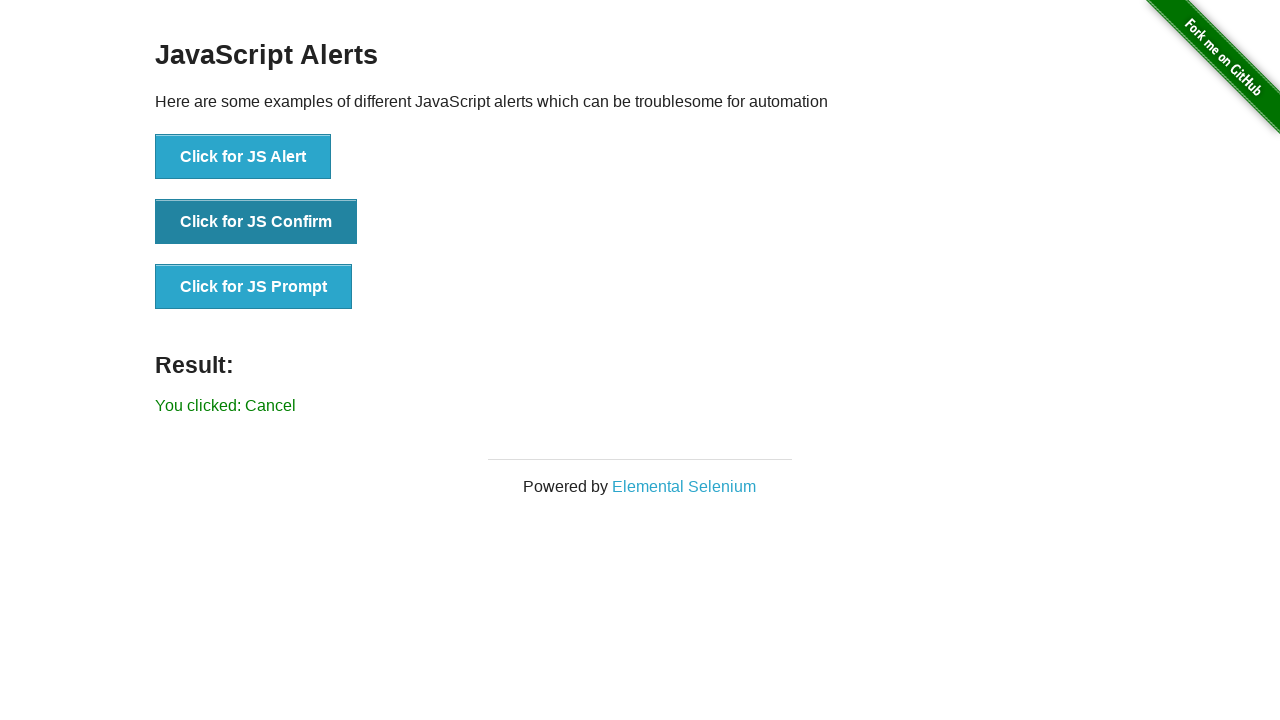